Tests Bootstrap dropdown functionality by clicking the dropdown menu and selecting the "Contact Us" option from the list of available items

Starting URL: https://www.automationtestinginsider.com/2019/12/bootstrap-dropdown-example_12.html

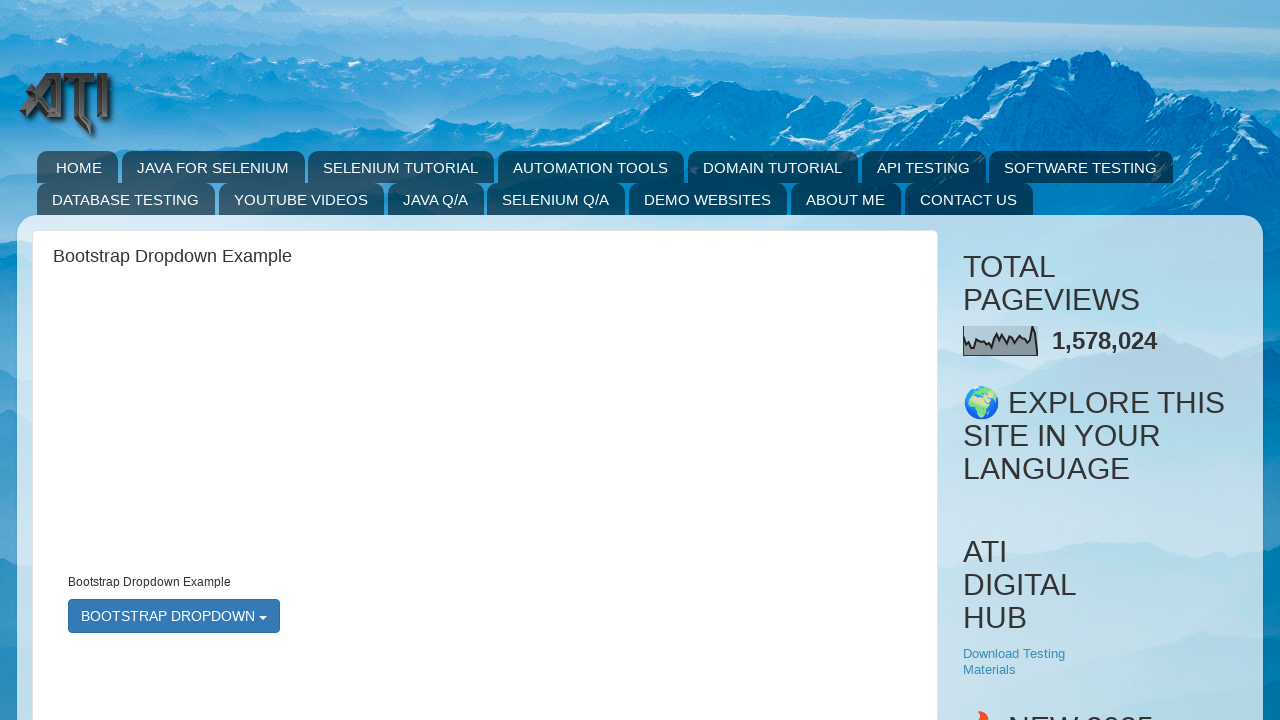

Clicked the Bootstrap dropdown menu at (174, 616) on #bootstrapmenu
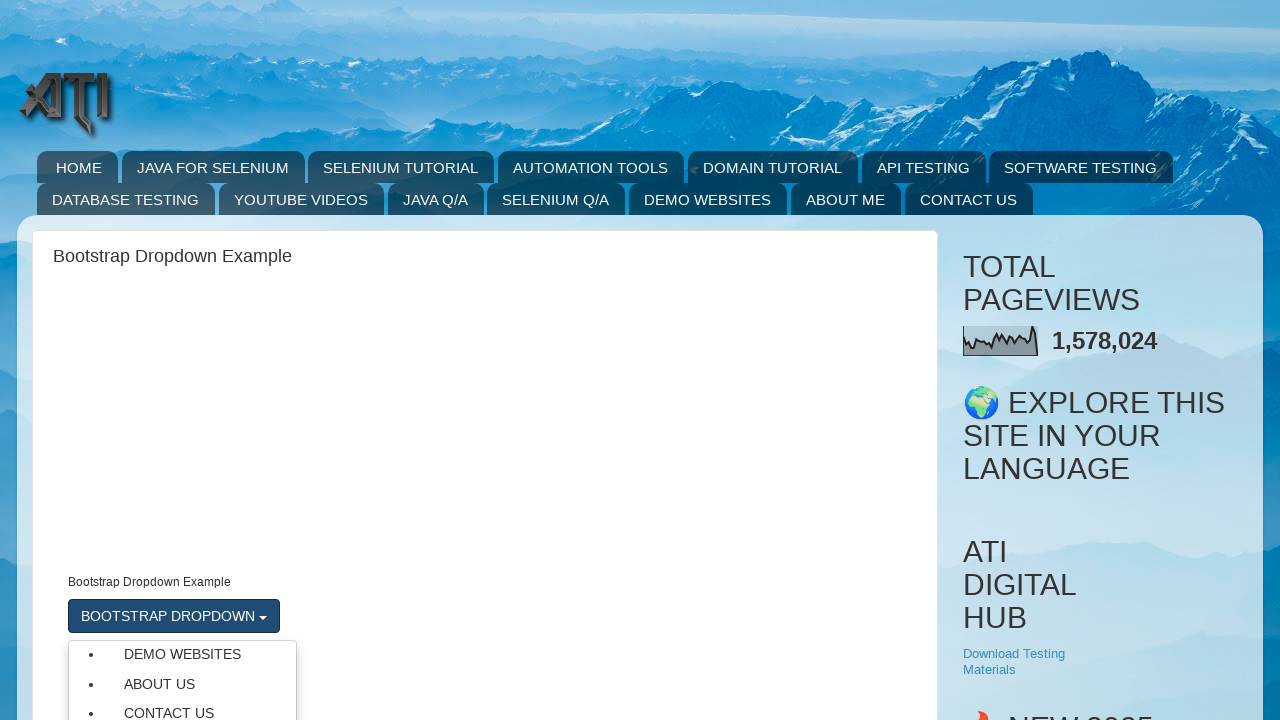

Located all dropdown menu options
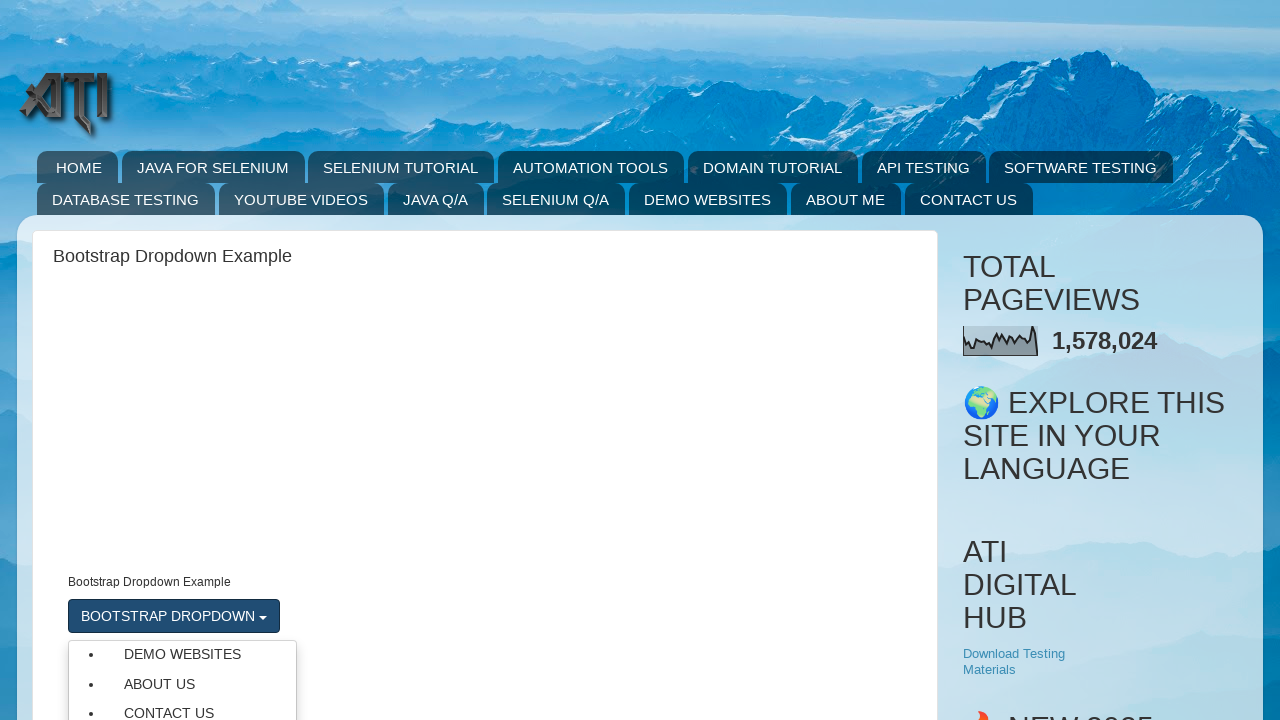

Selected 'Contact Us' option from dropdown menu at (182, 707) on xpath=//ul[@class='dropdown-menu']//li/a >> nth=2
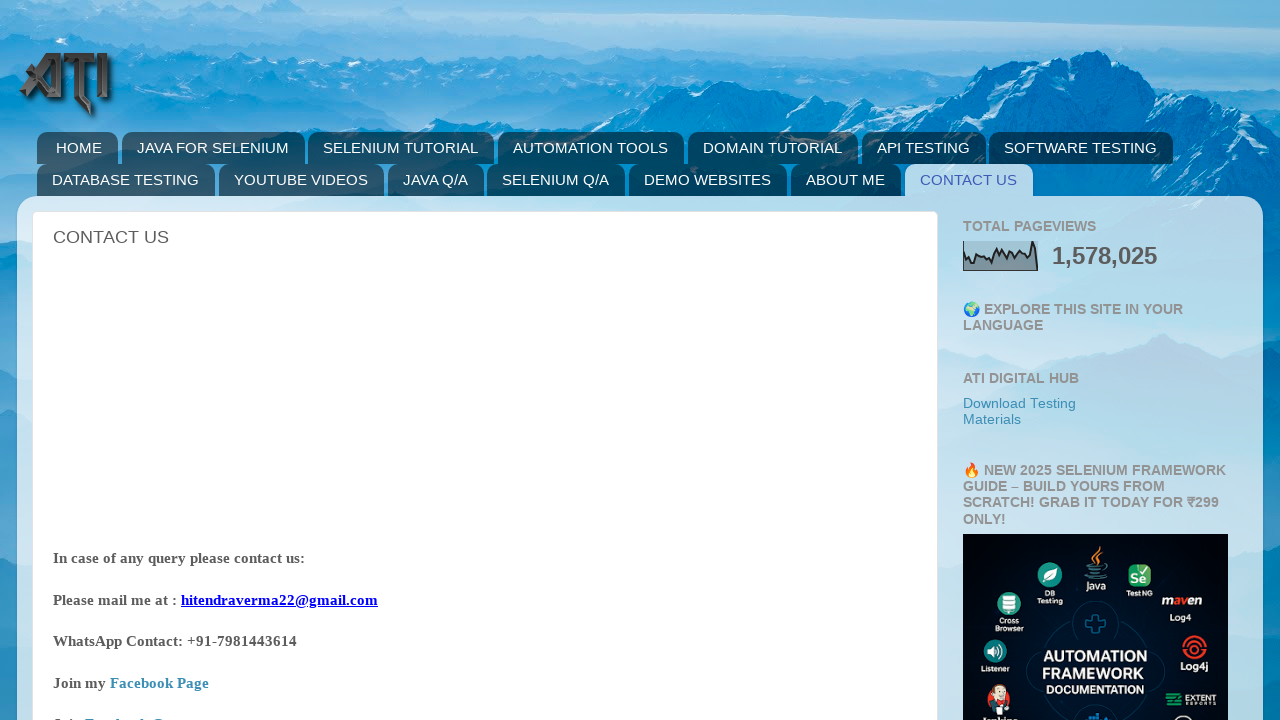

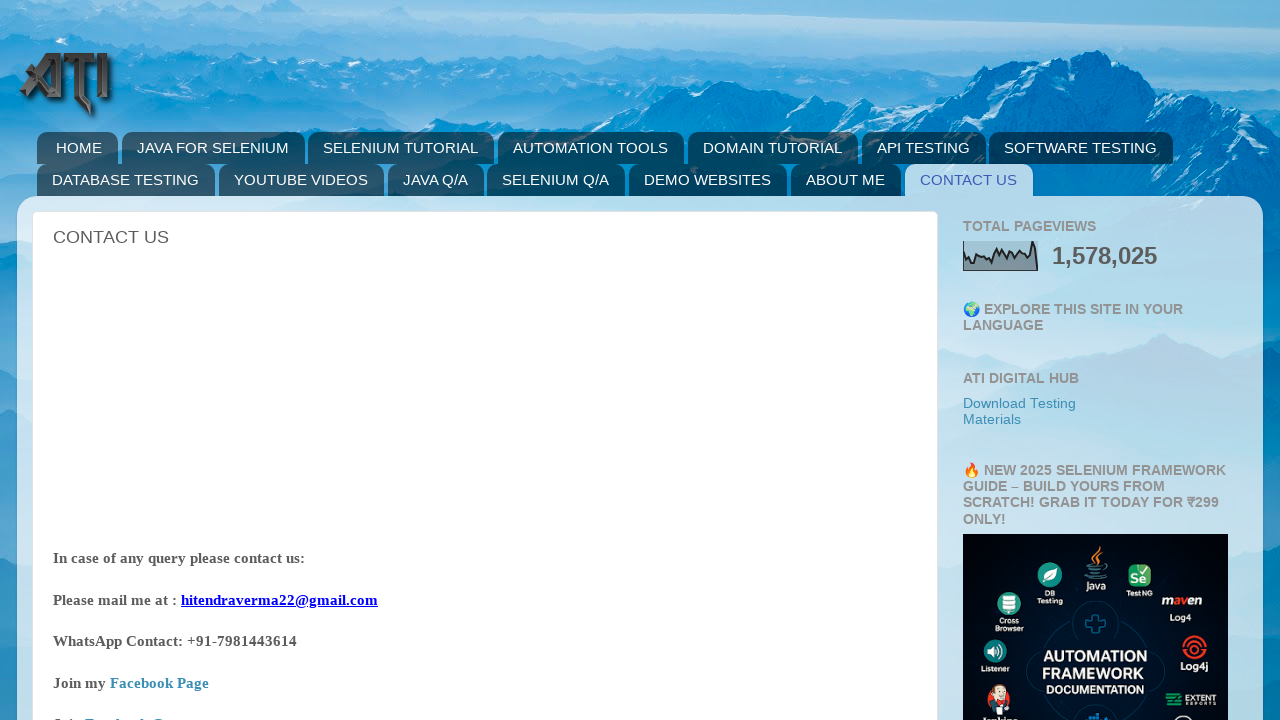